Tests checkbox interaction by checking and unchecking checkboxes based on their current state

Starting URL: https://the-internet.herokuapp.com/checkboxes

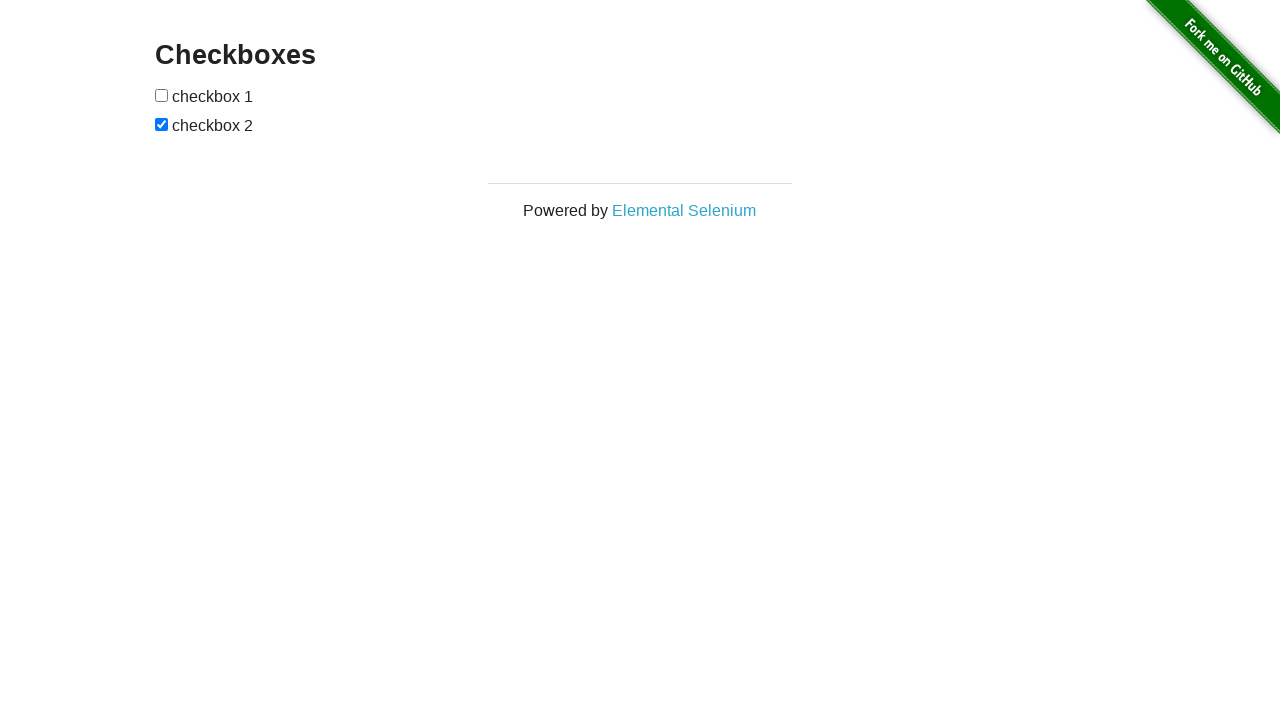

Located second checkbox element
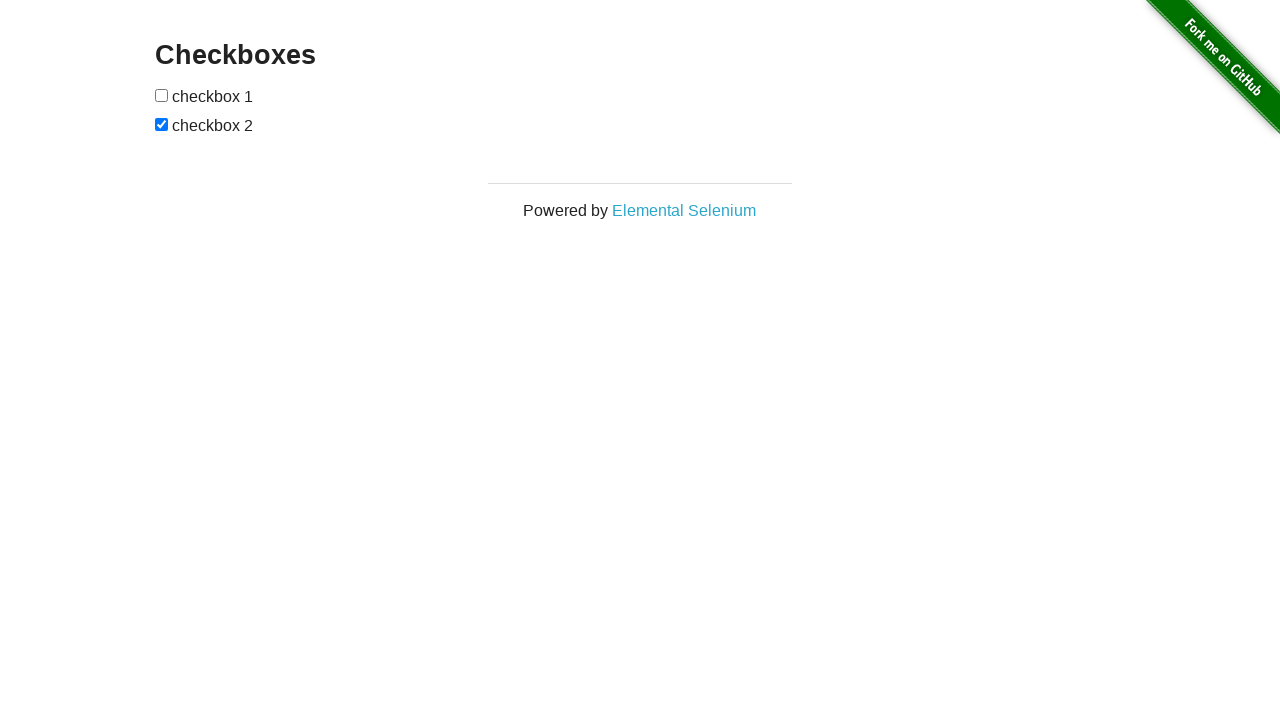

Checked second checkbox state - it was already checked
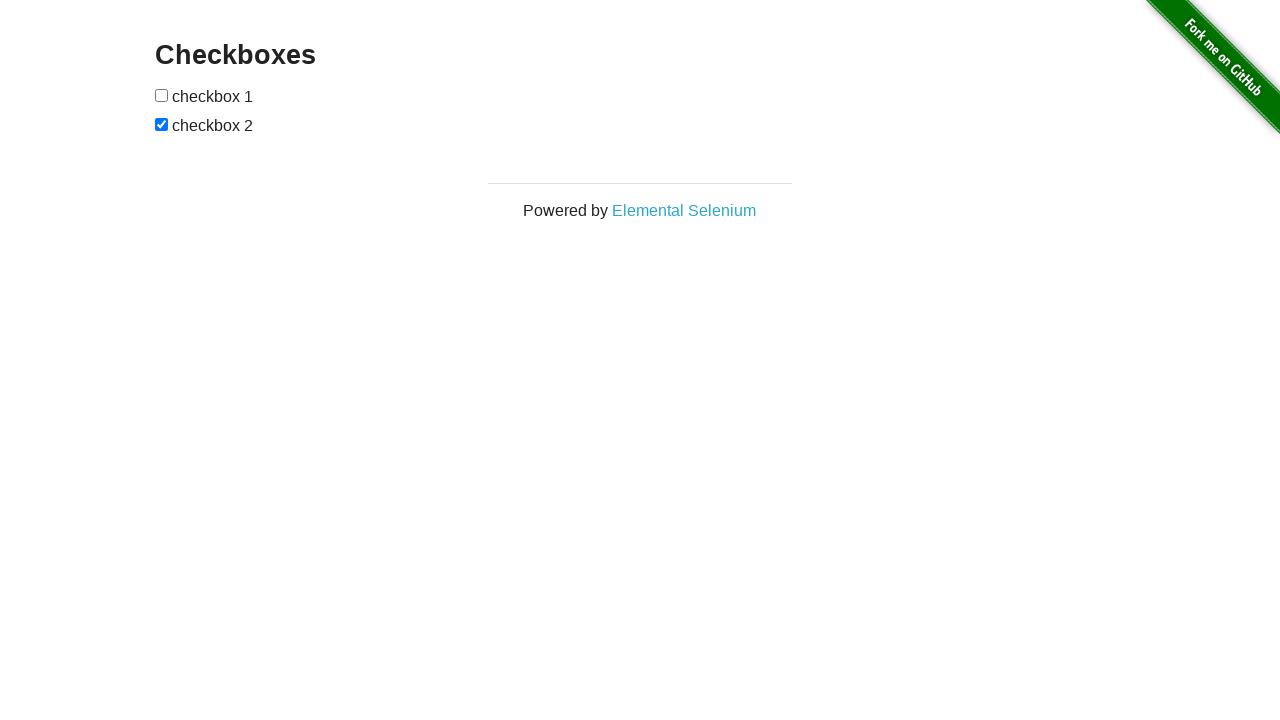

Located first checkbox element
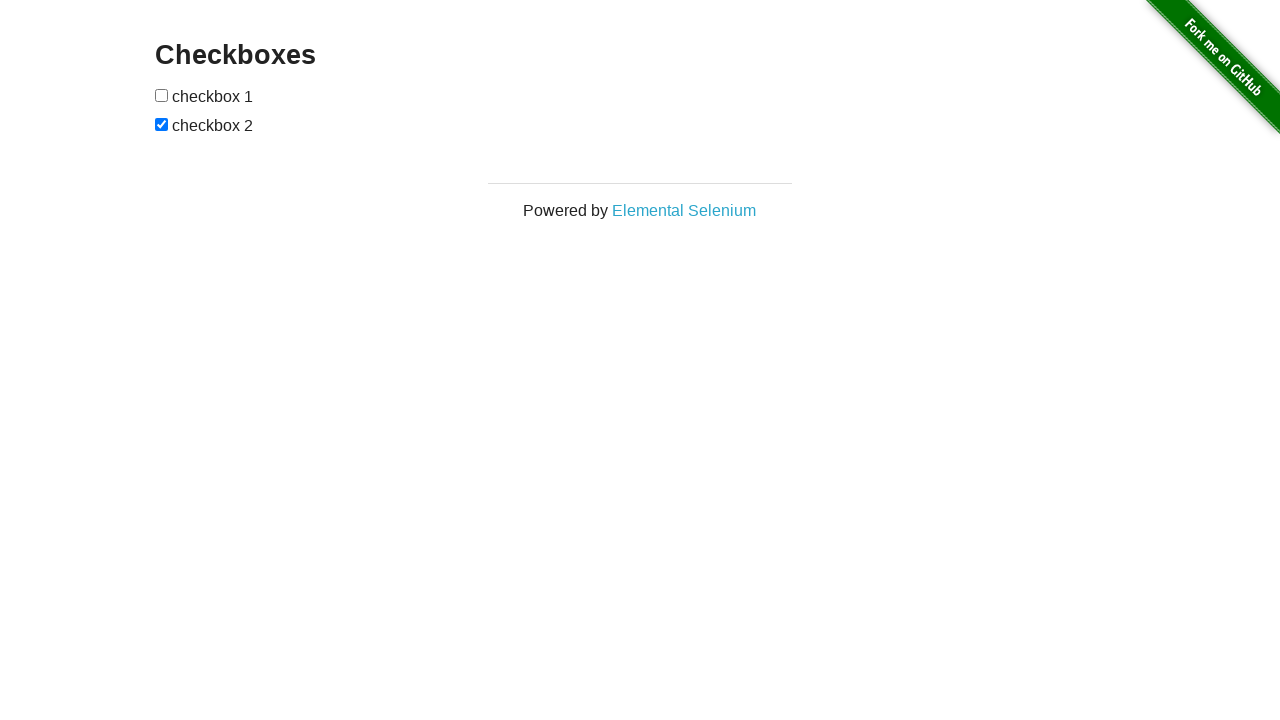

Checked first checkbox state - it was unchecked
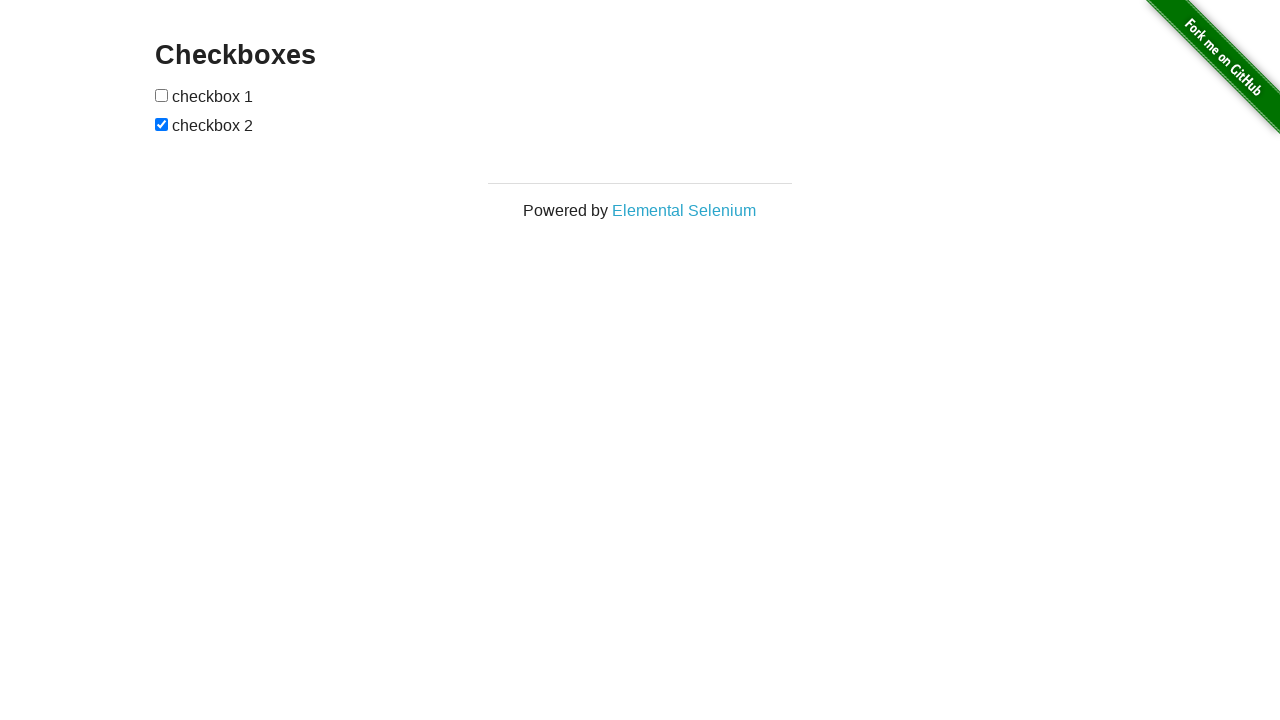

Clicked first checkbox to check it at (162, 95) on xpath=//form[@id='checkboxes']//input[1]
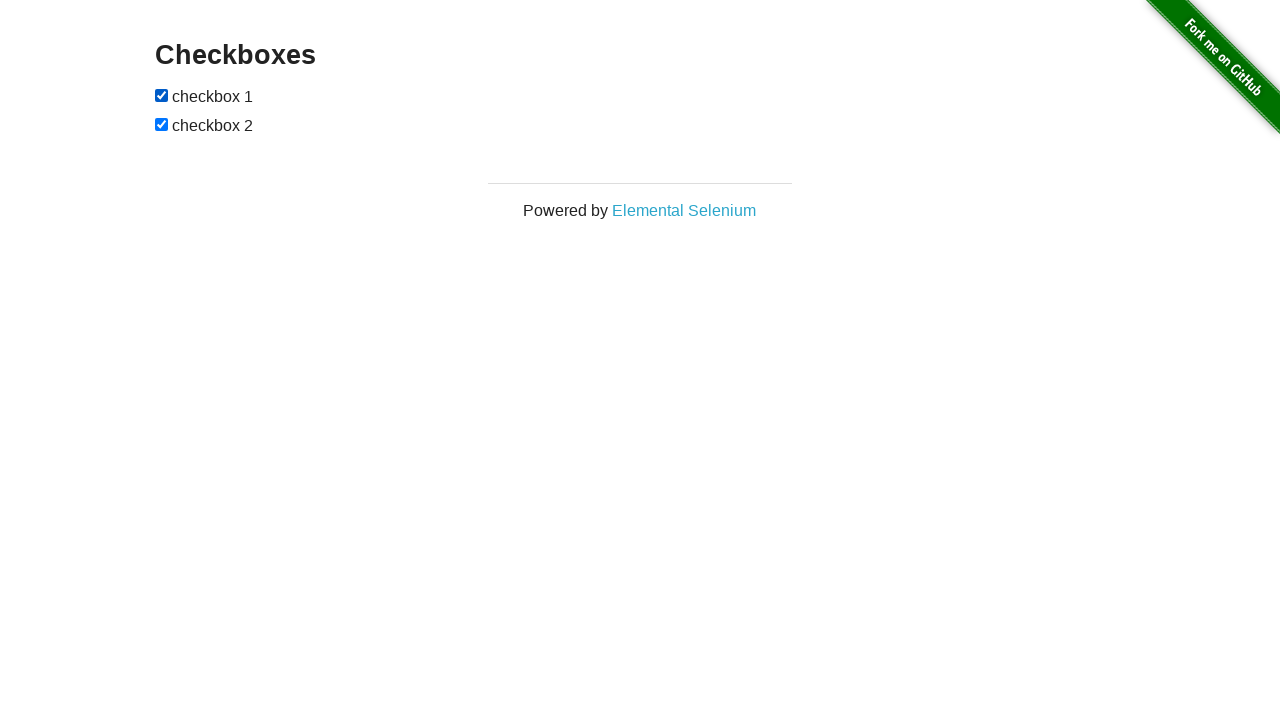

Rechecked second checkbox state - it was checked
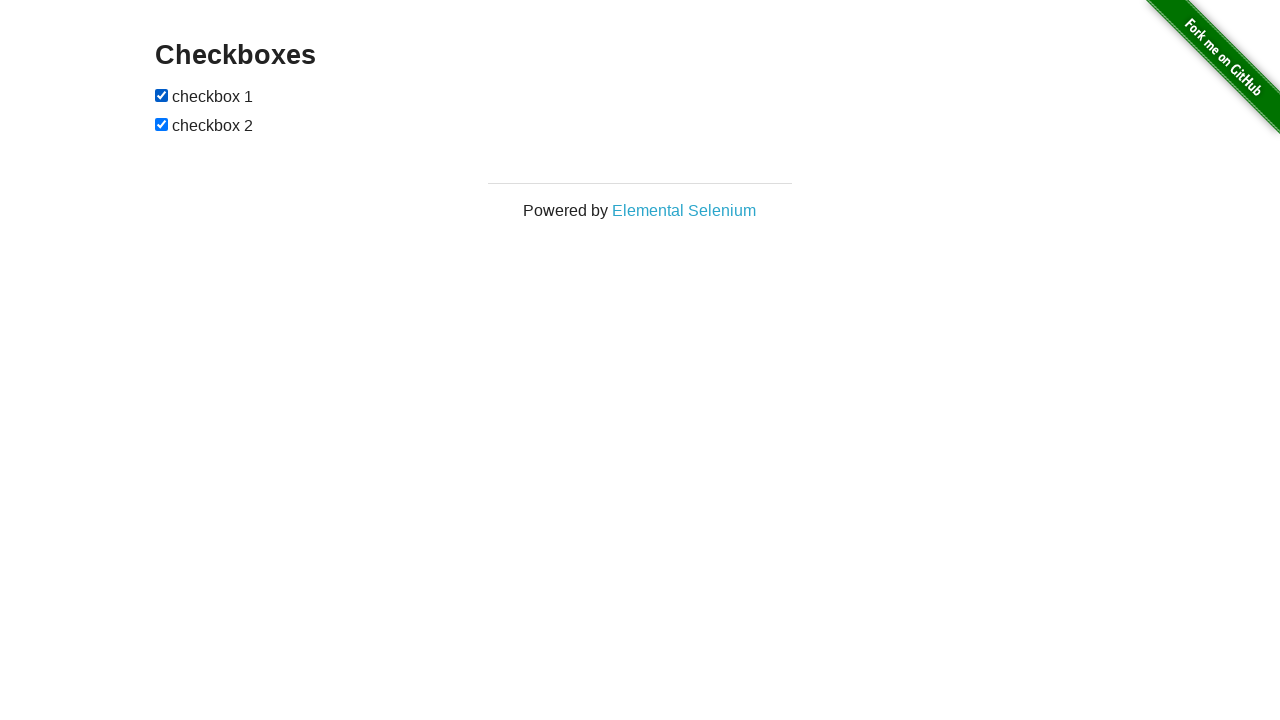

Clicked second checkbox to uncheck it at (162, 124) on xpath=//form[@id='checkboxes']//input[2]
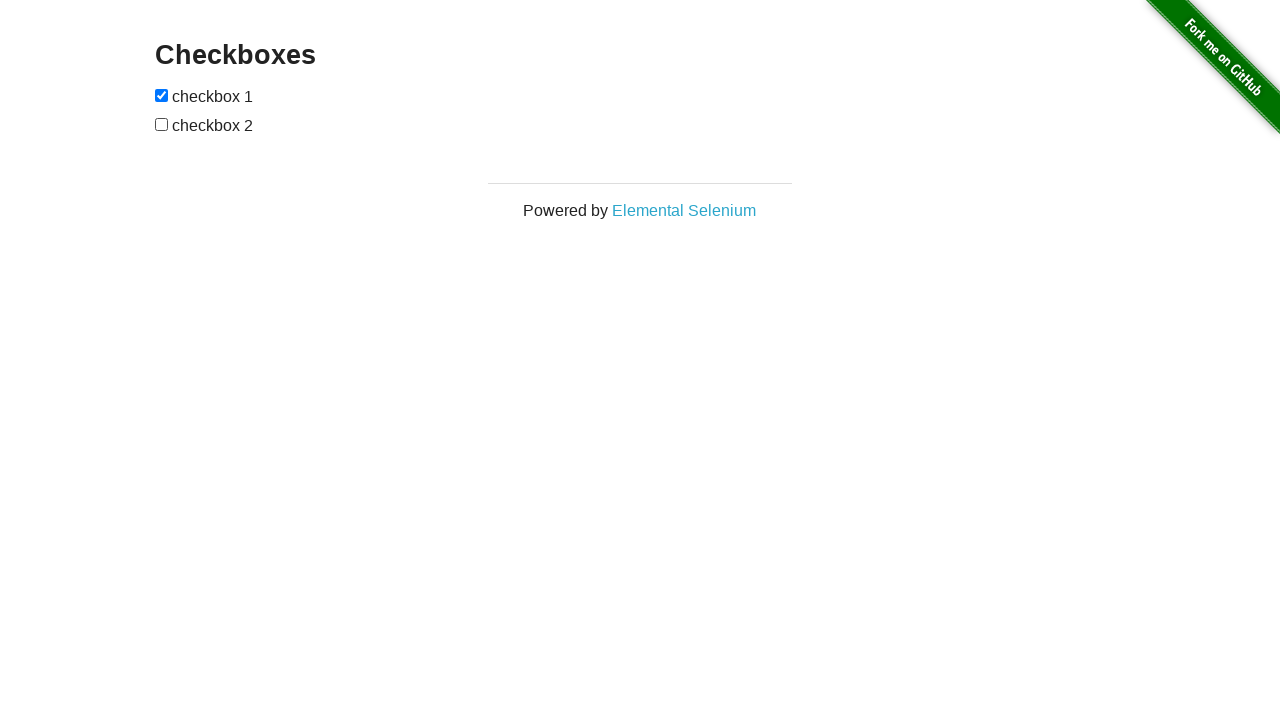

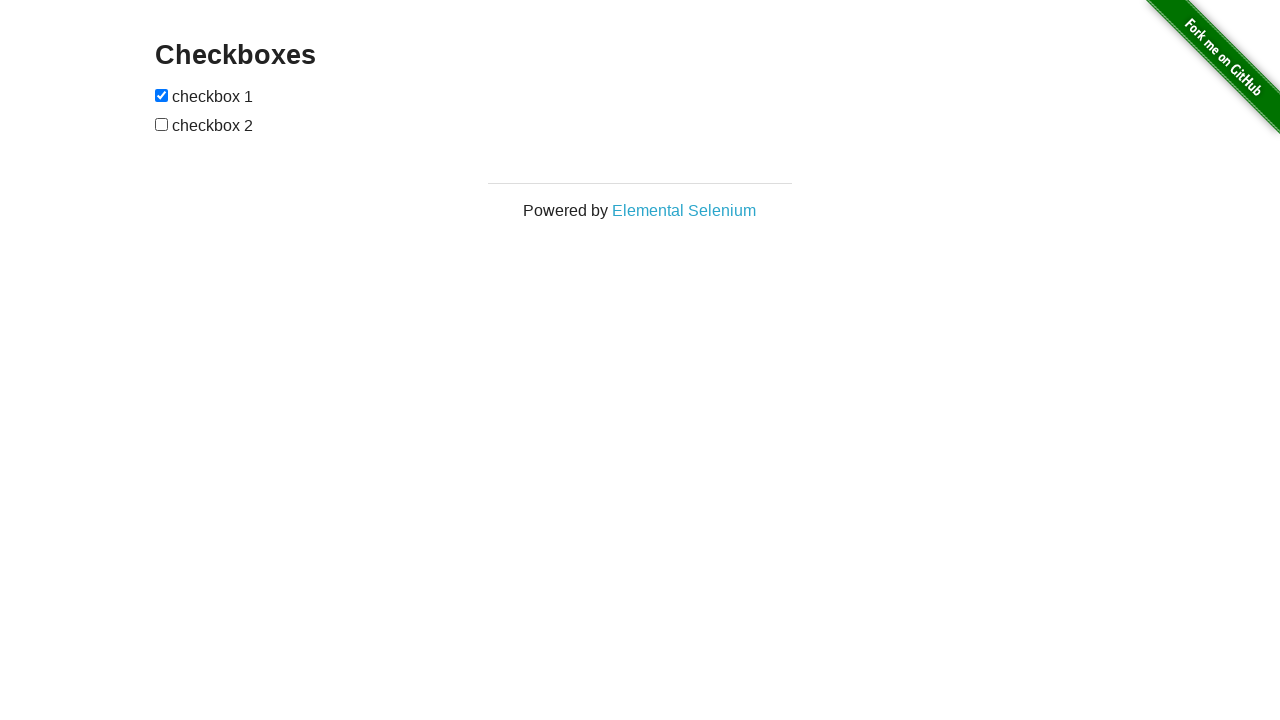